Tests scrolling functionality and verifies that the sum of values in a table matches the displayed total amount

Starting URL: https://rahulshettyacademy.com/AutomationPractice/

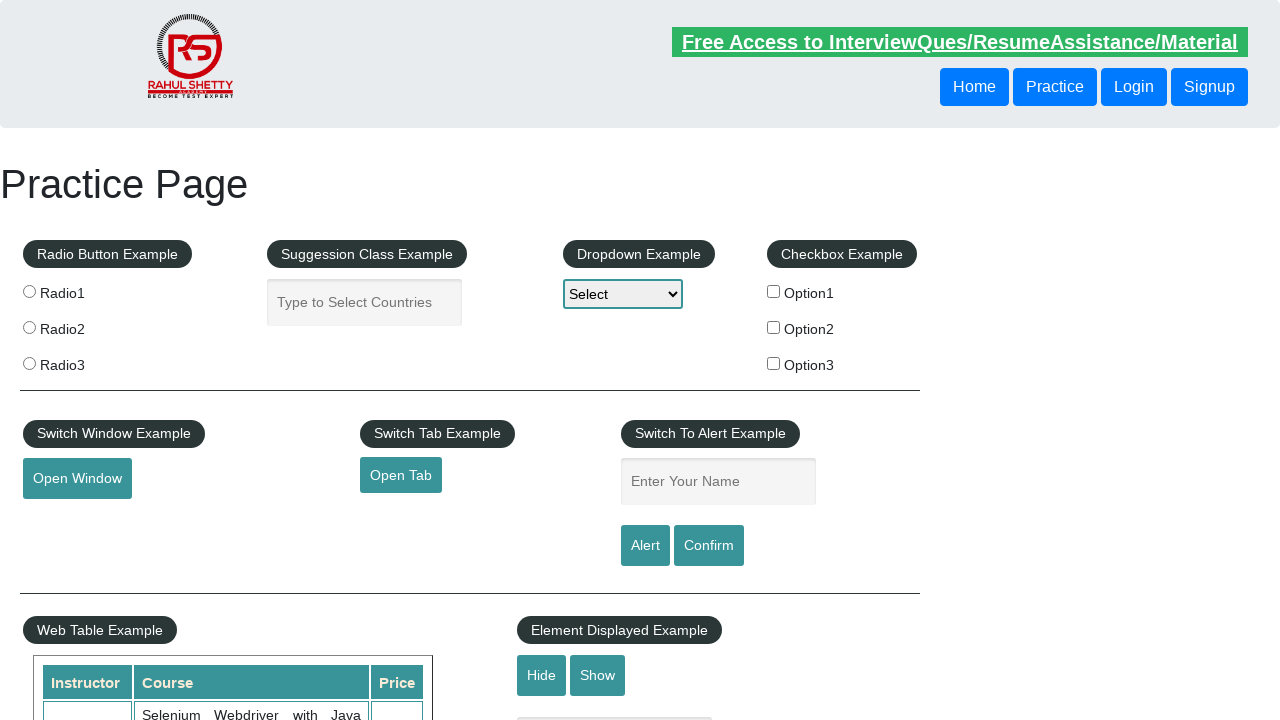

Scrolled down the page by 500 pixels
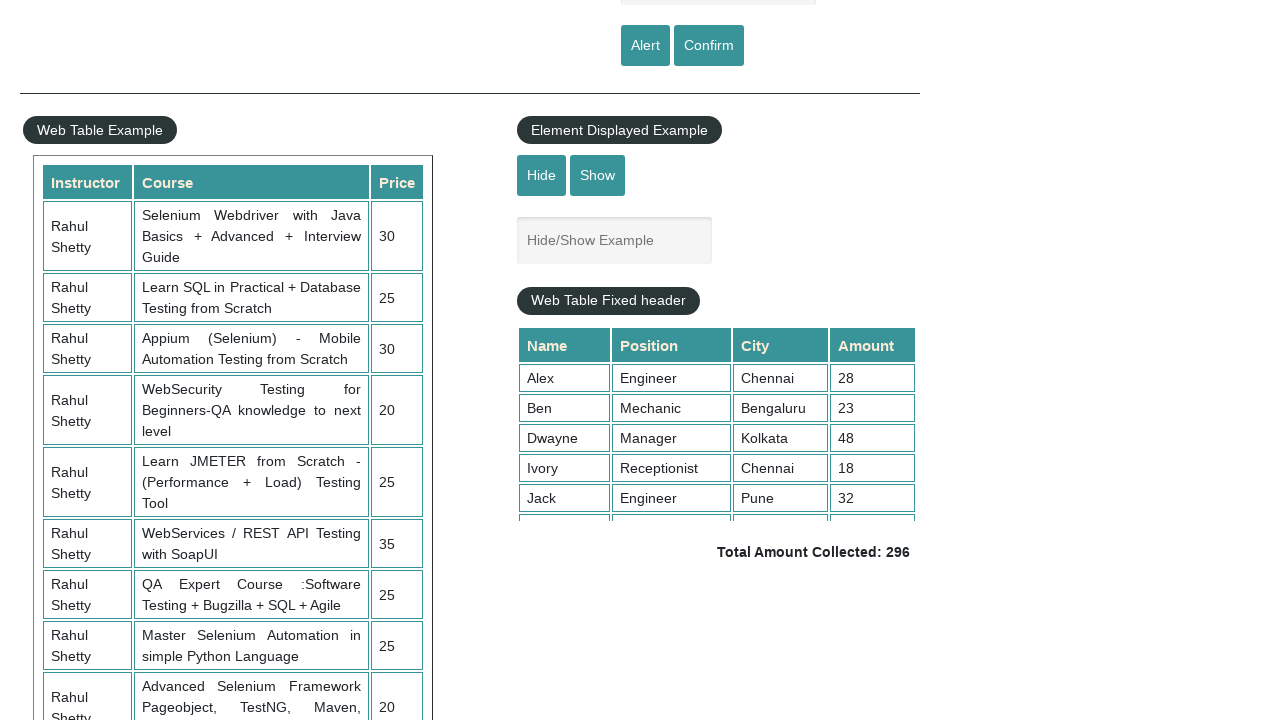

Waited 3 seconds for scroll to complete
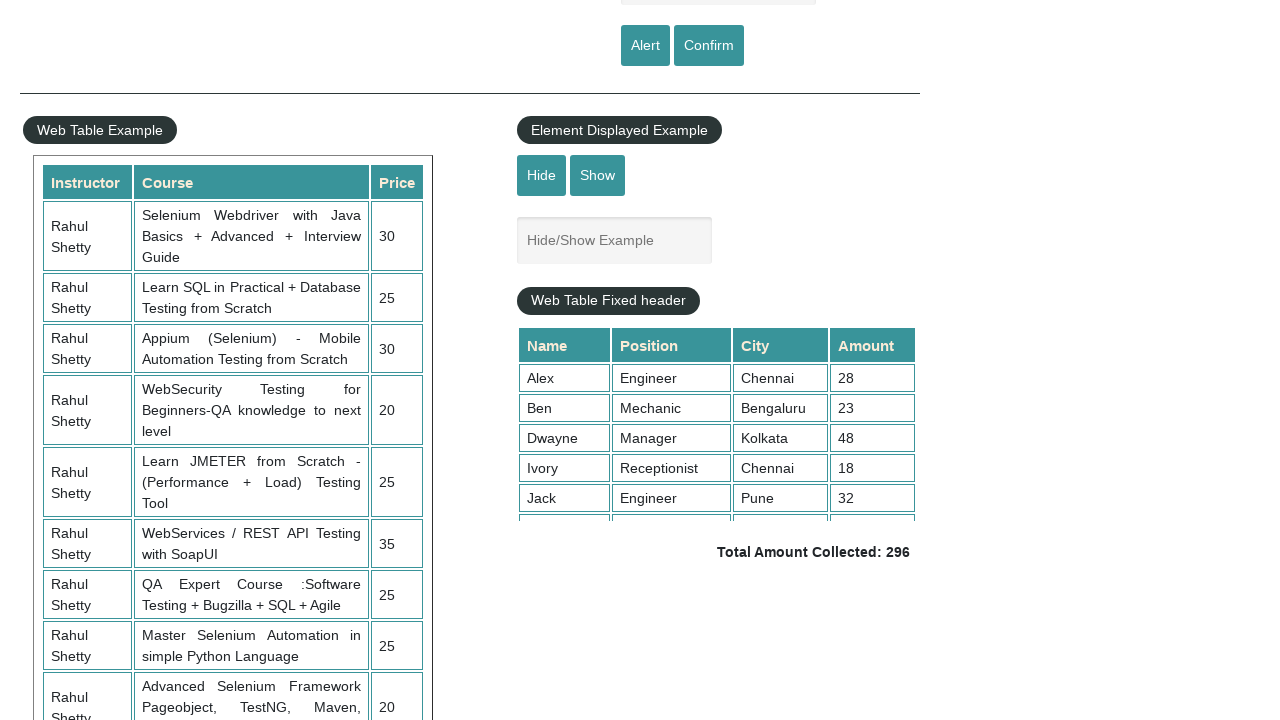

Scrolled within the fixed header table by 200 pixels
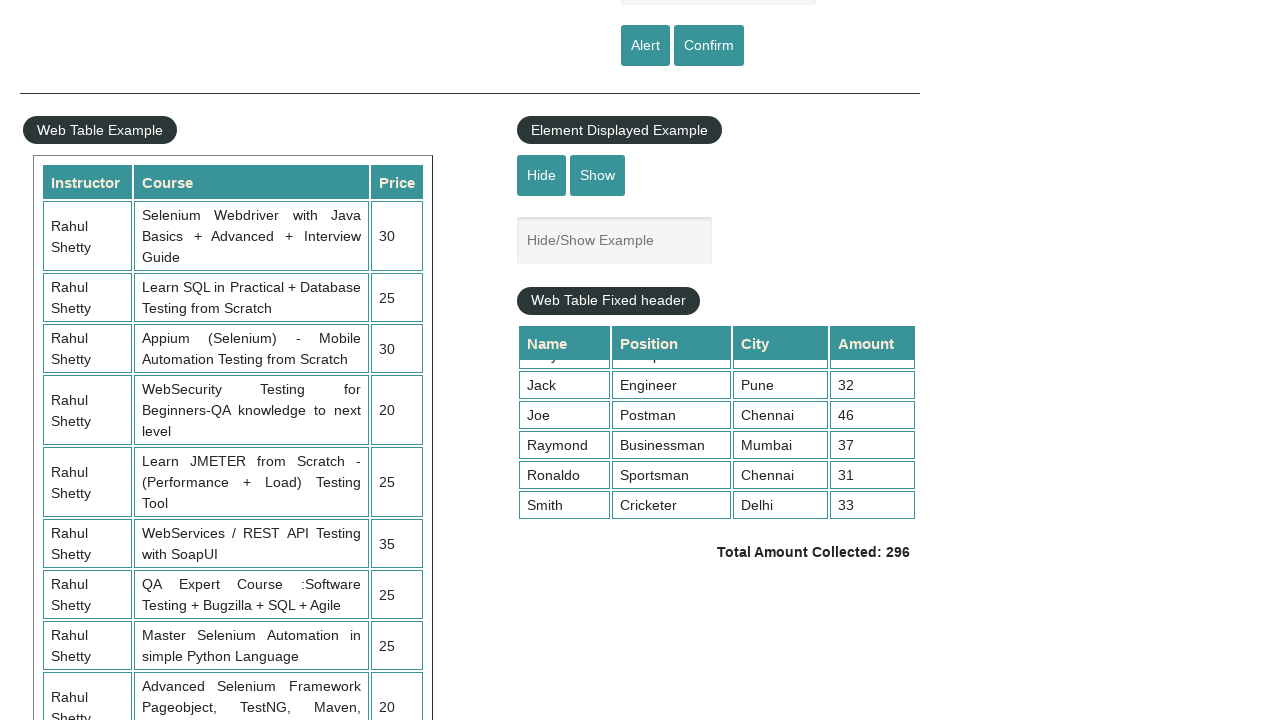

Retrieved all amount values from the table
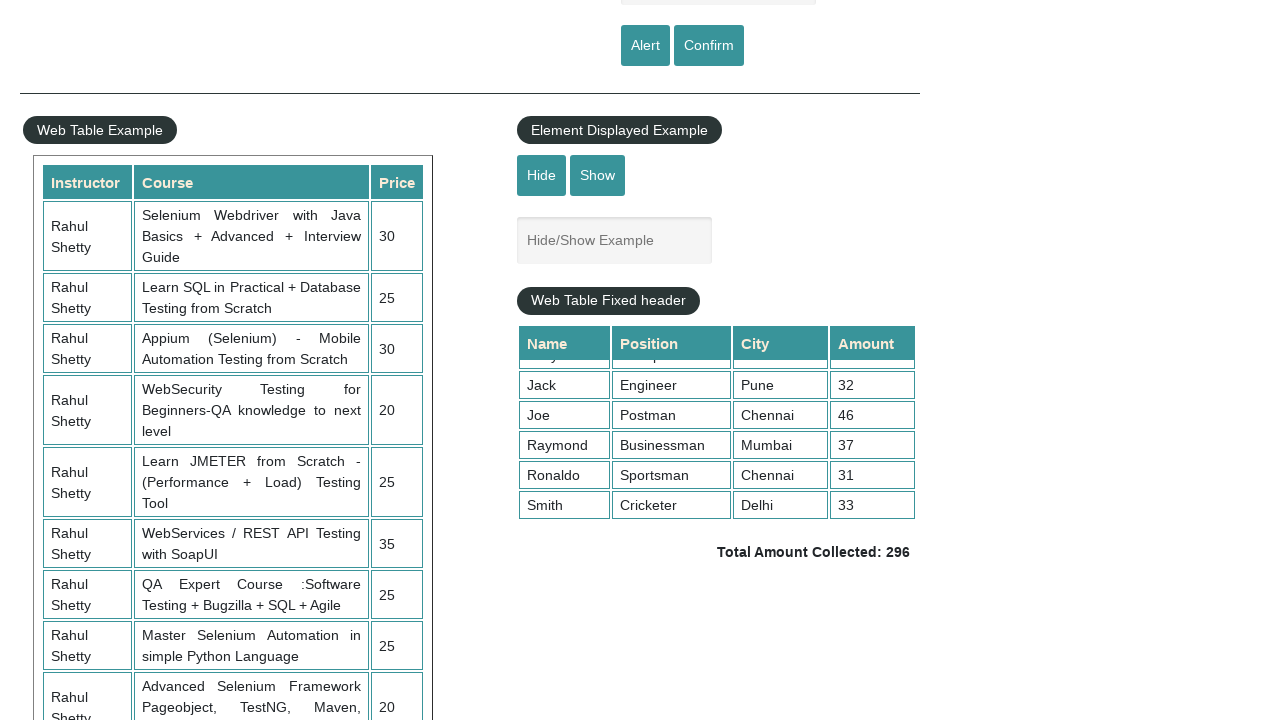

Calculated sum of all amounts: 296
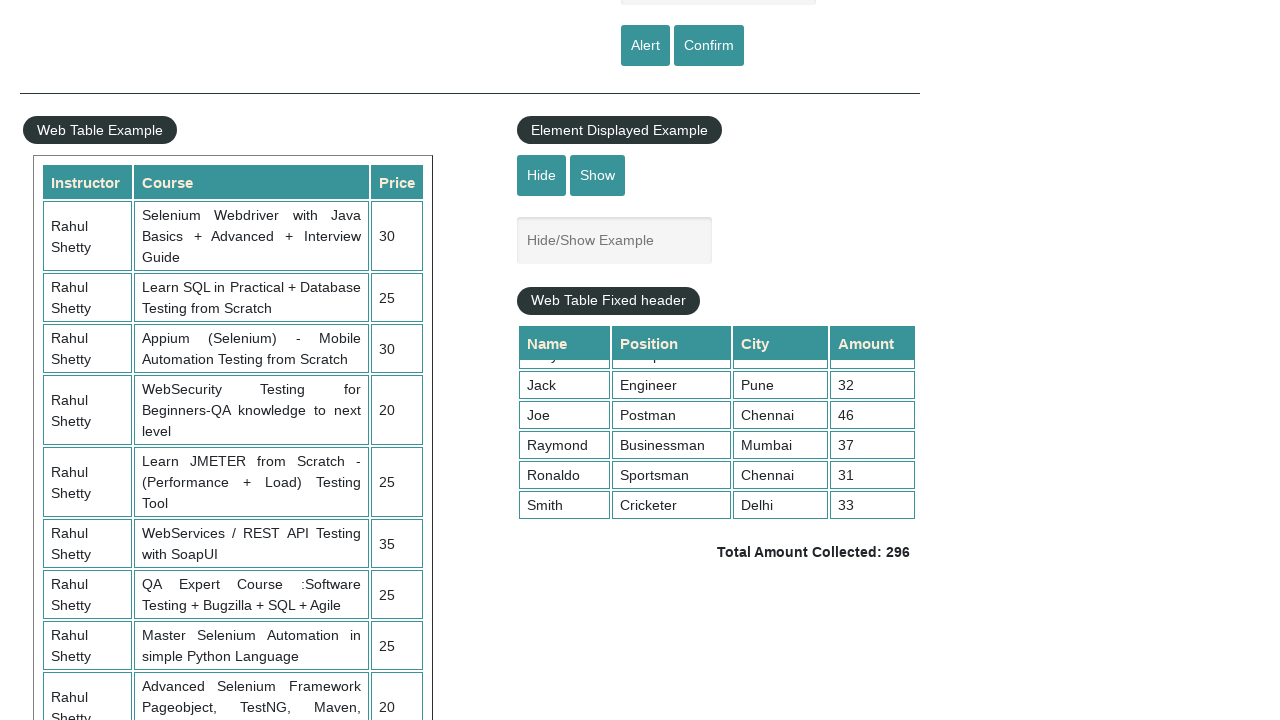

Retrieved the displayed total amount text
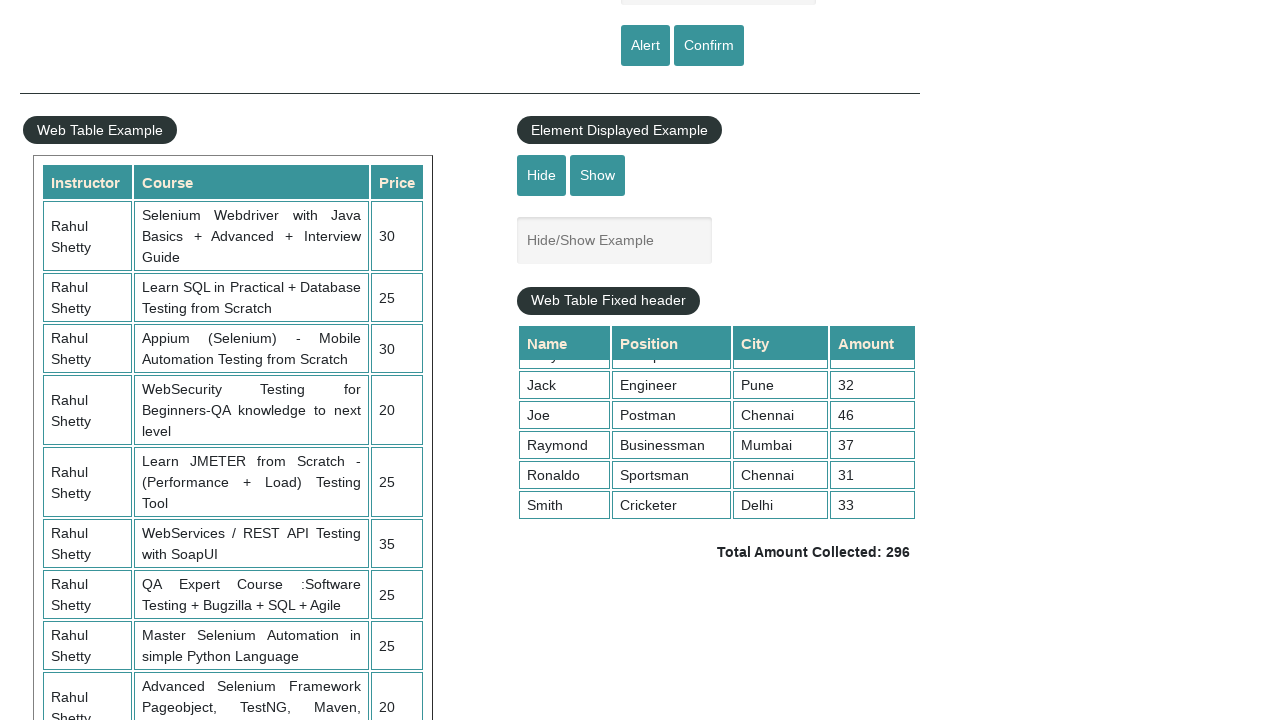

Extracted displayed total amount: 296
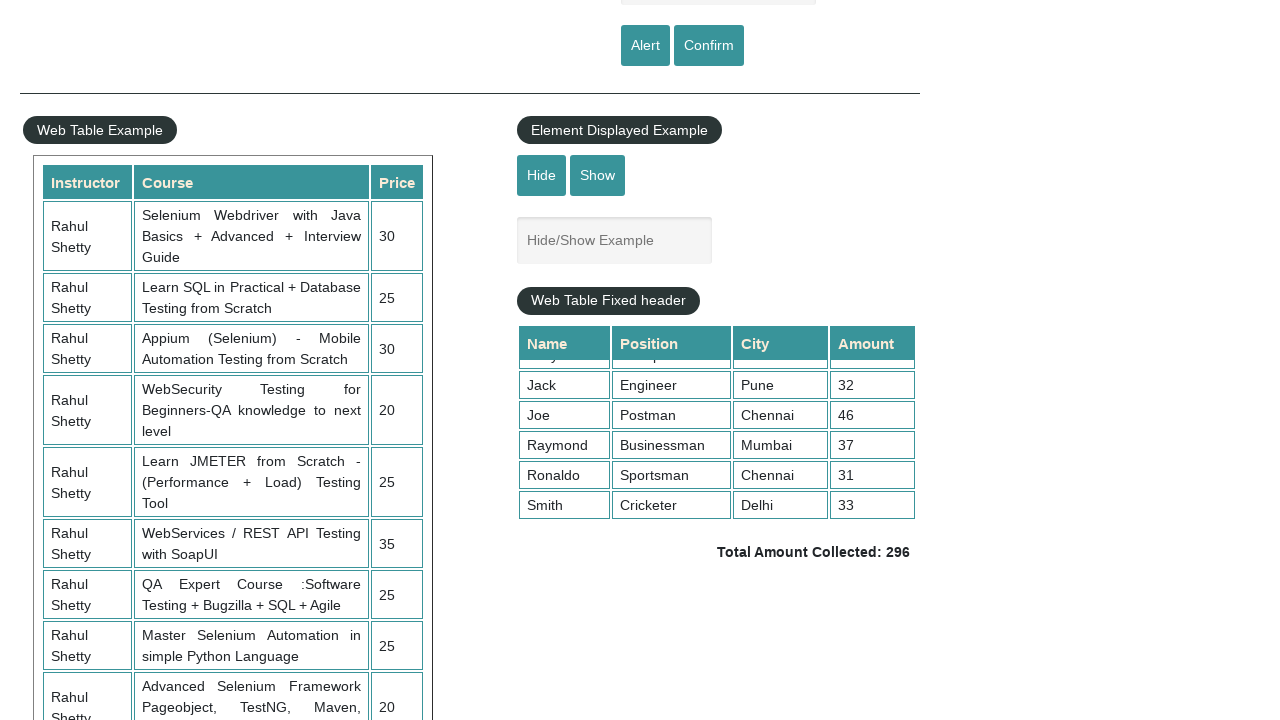

Verified that calculated sum (296) matches displayed total (296)
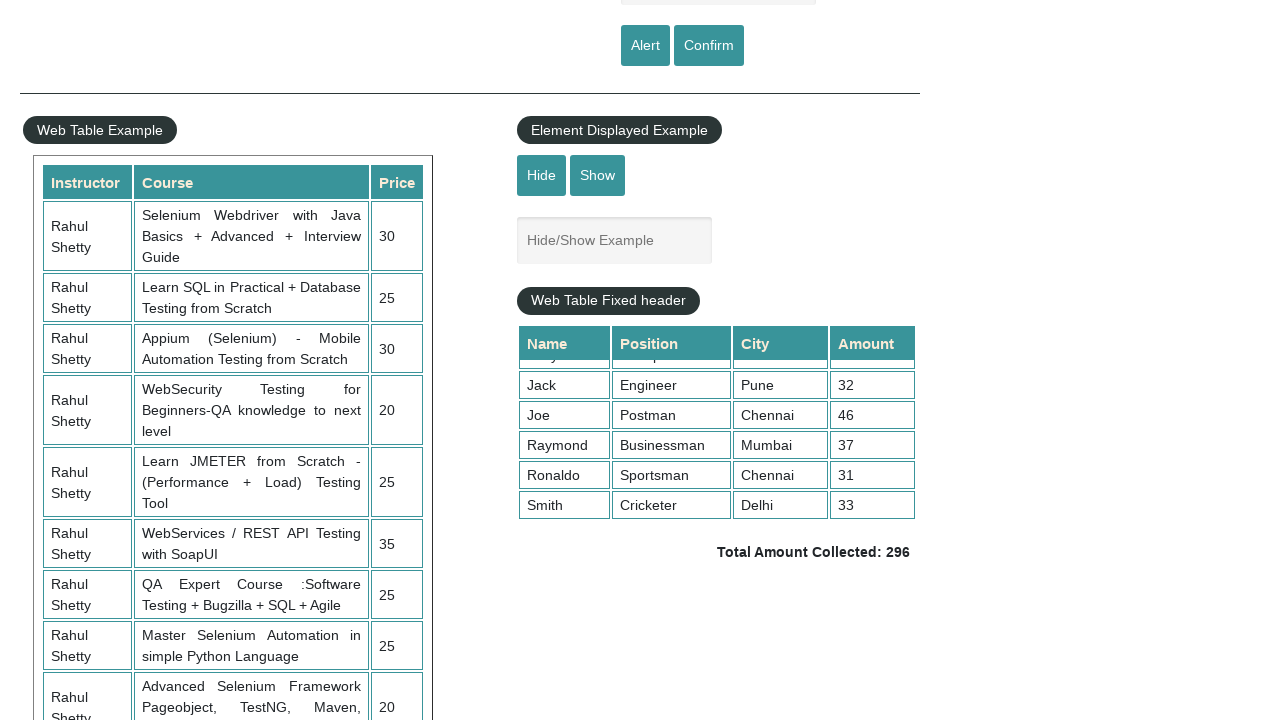

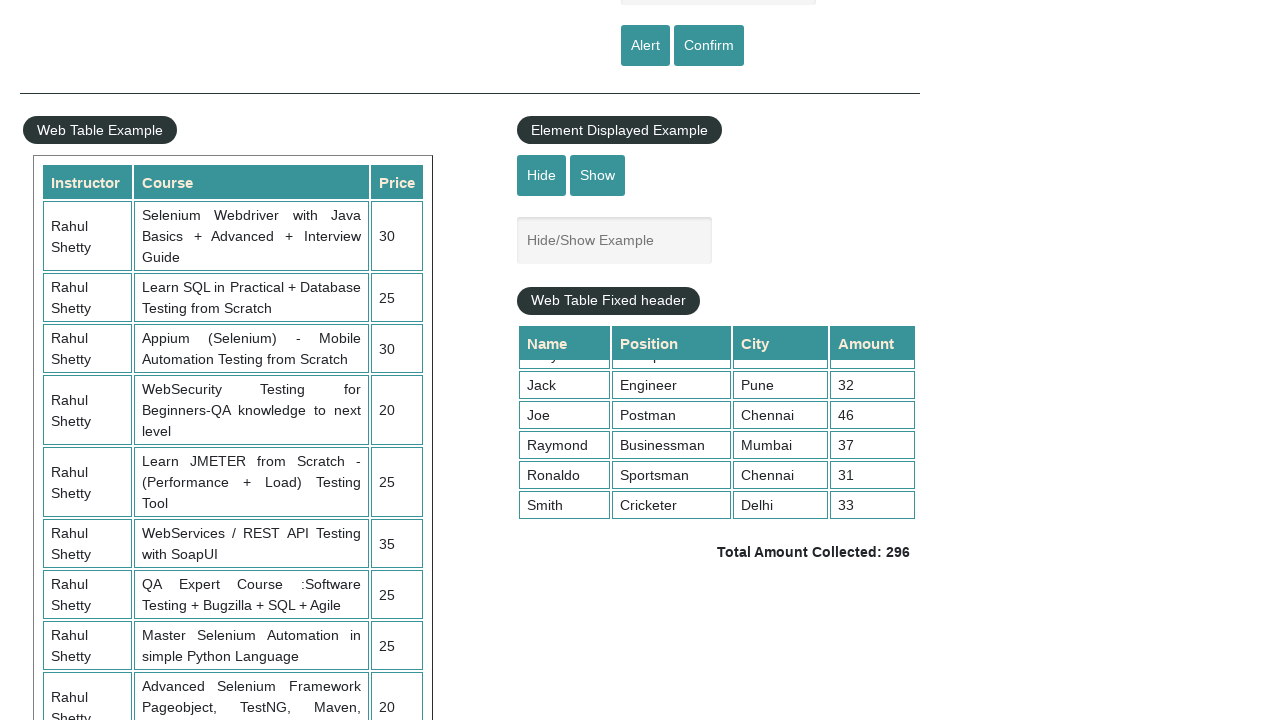